Tests dynamic content loading by clicking a Start button and waiting for the hidden content to become visible using fluent wait patterns.

Starting URL: https://the-internet.herokuapp.com/dynamic_loading/1

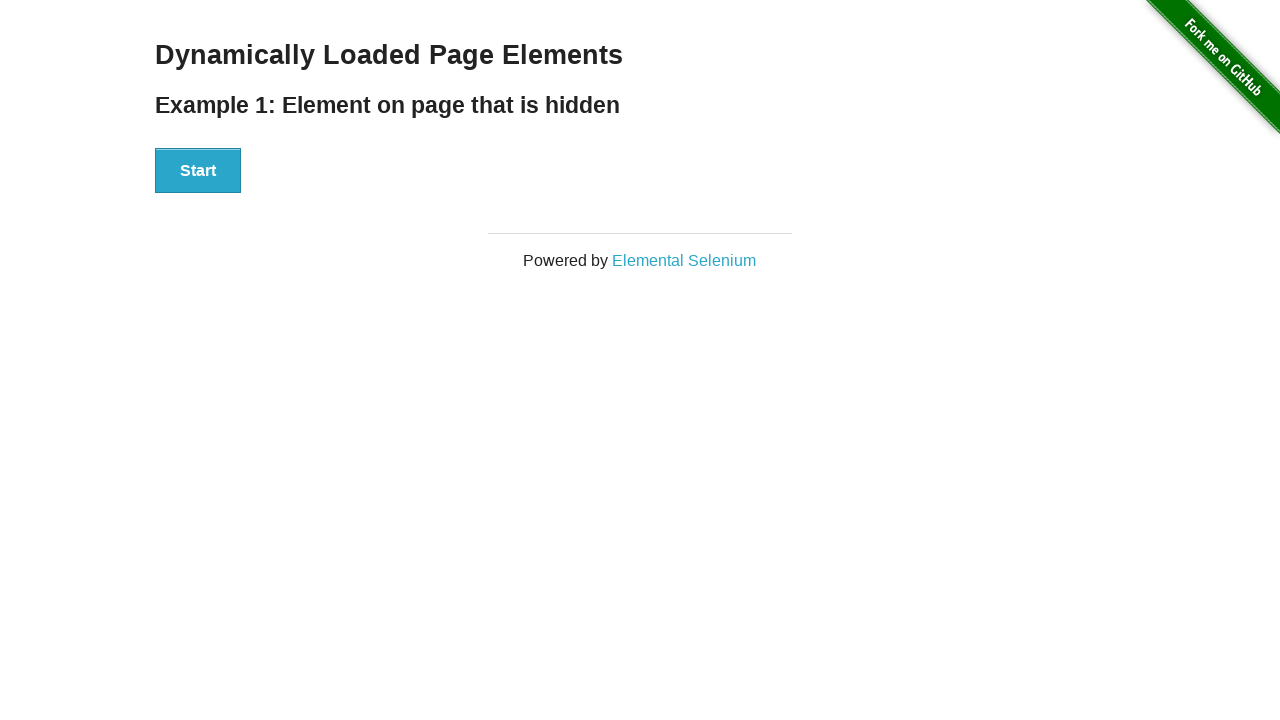

Clicked Start button to initiate dynamic content loading at (198, 171) on xpath=//button[contains(text(),'Start')]
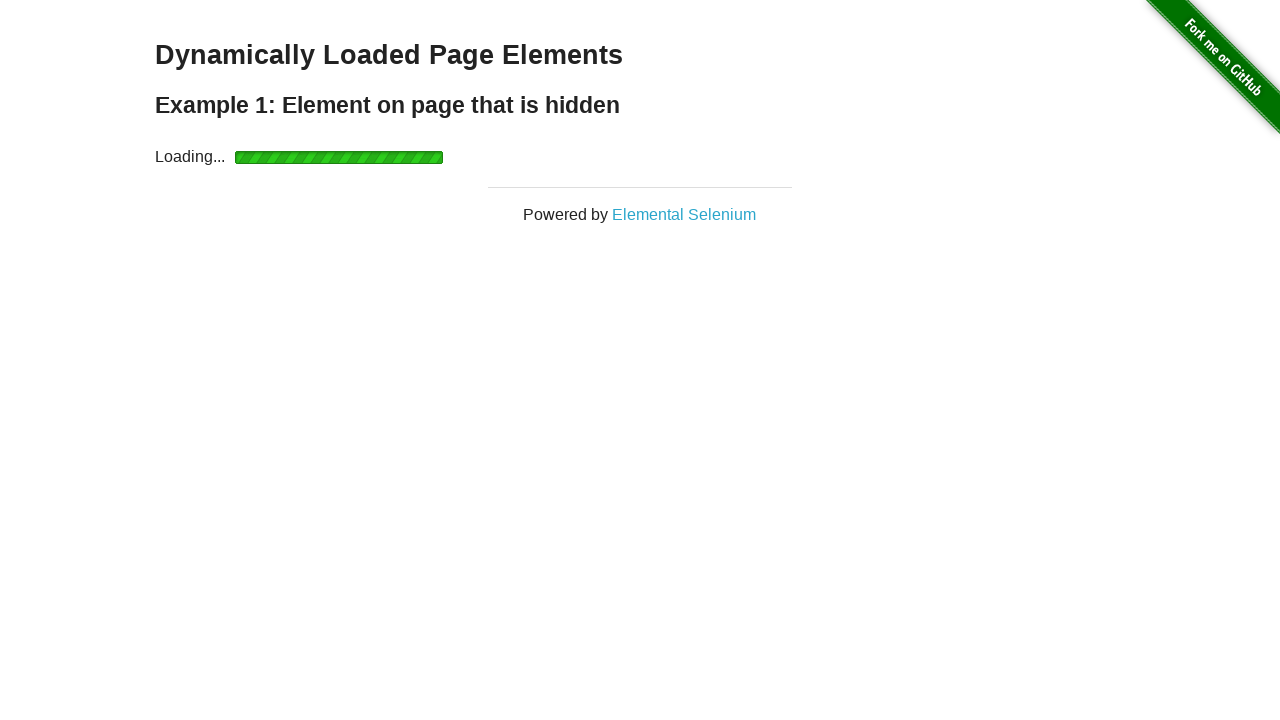

Fluent wait: Hidden content became visible after Start button click
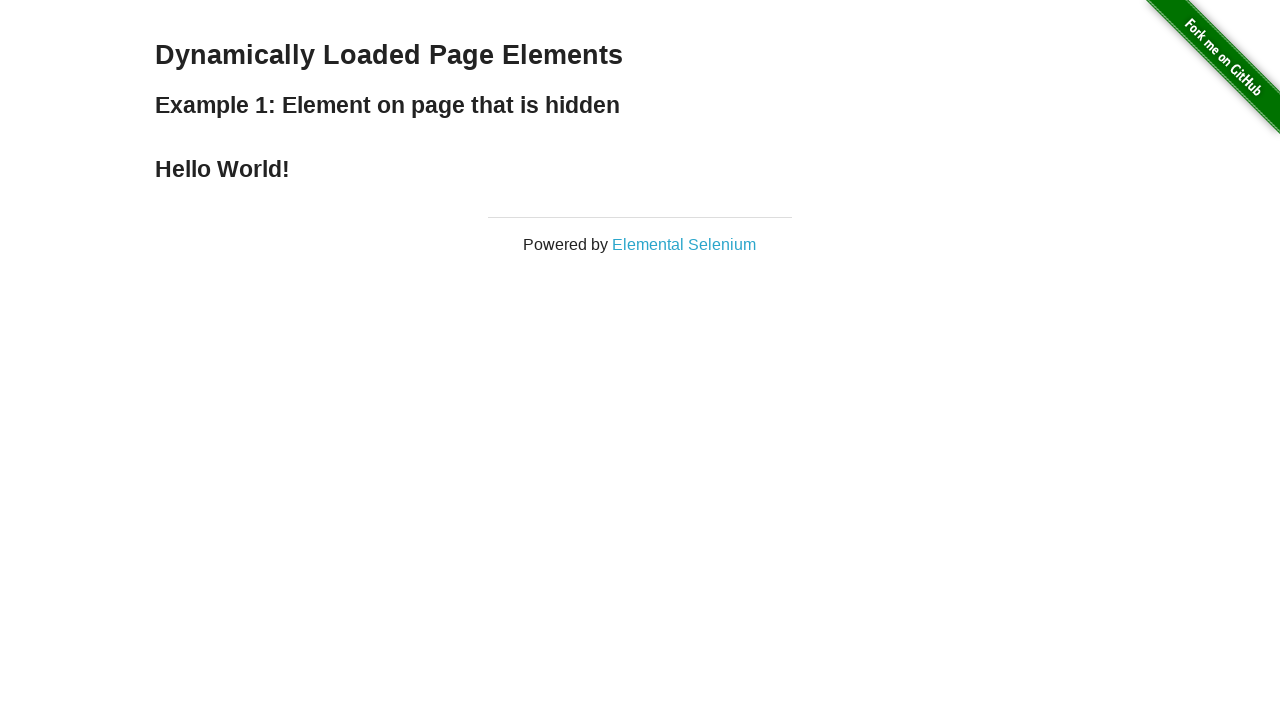

Verified that finish element with 'Hello World!' is visible
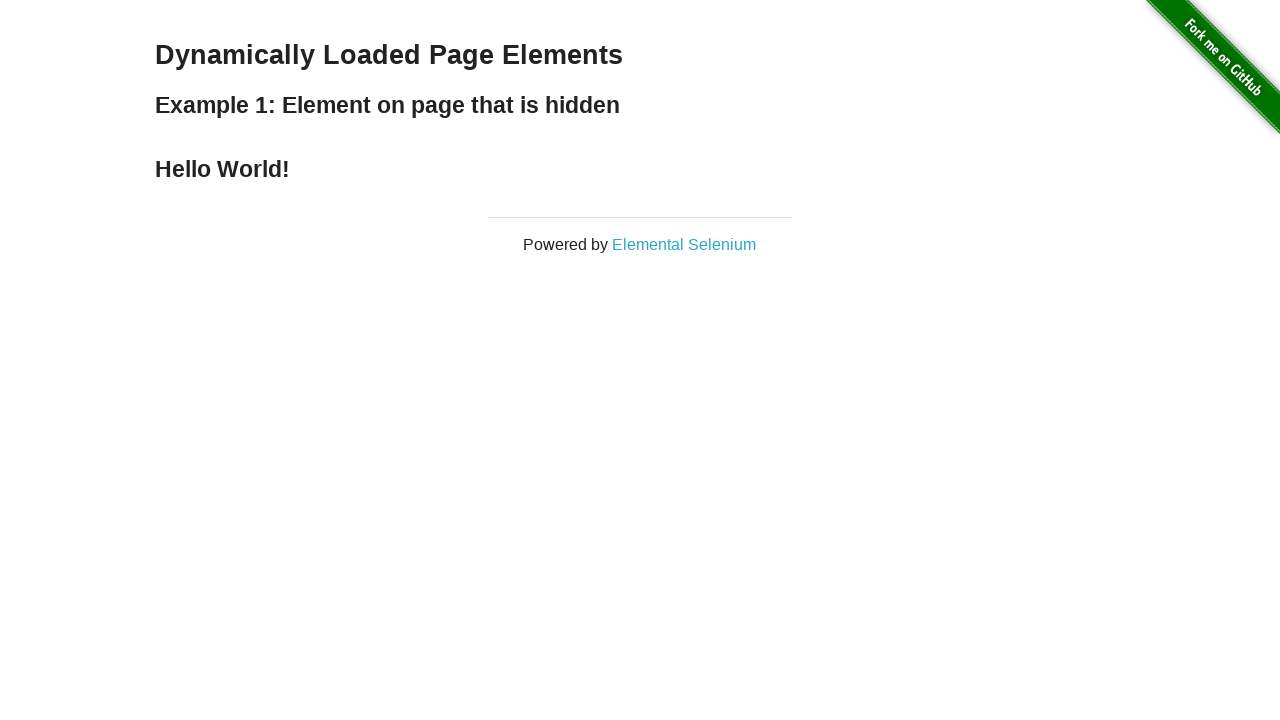

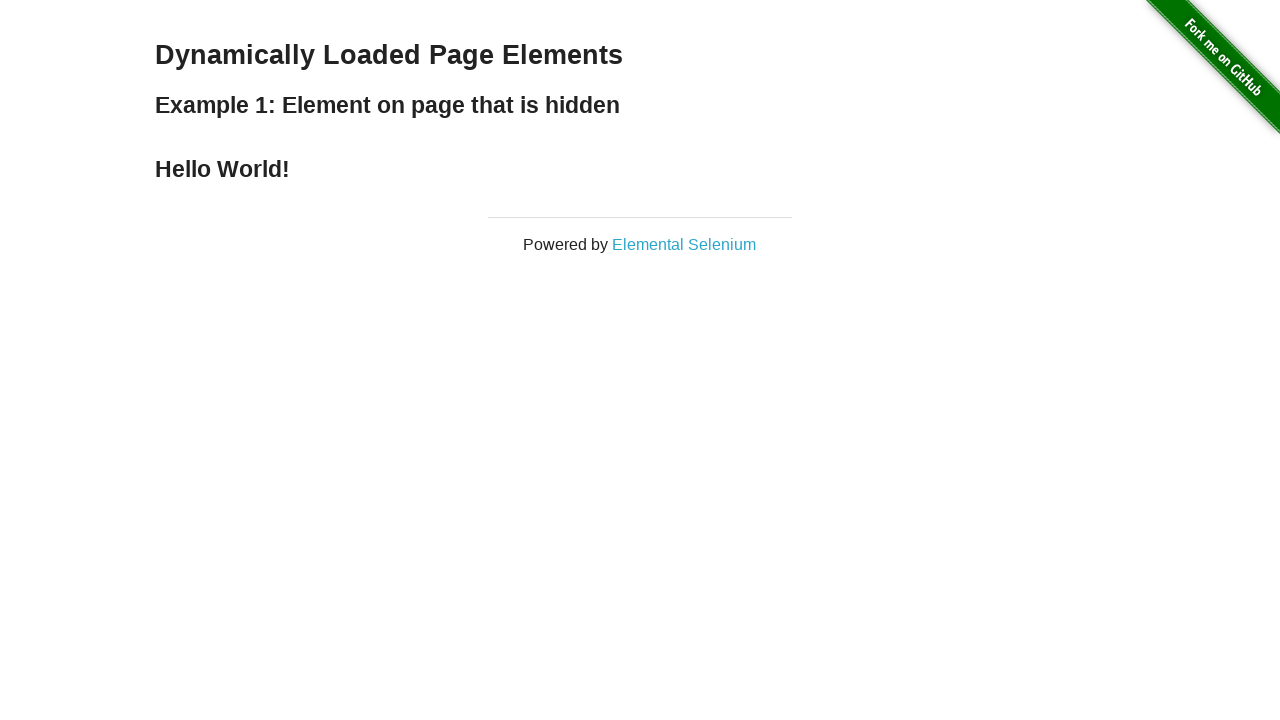